Tests dropdown interaction on a contact form by selecting a country from the country dropdown menu

Starting URL: http://qtpselenium.com/home/contact_trainer

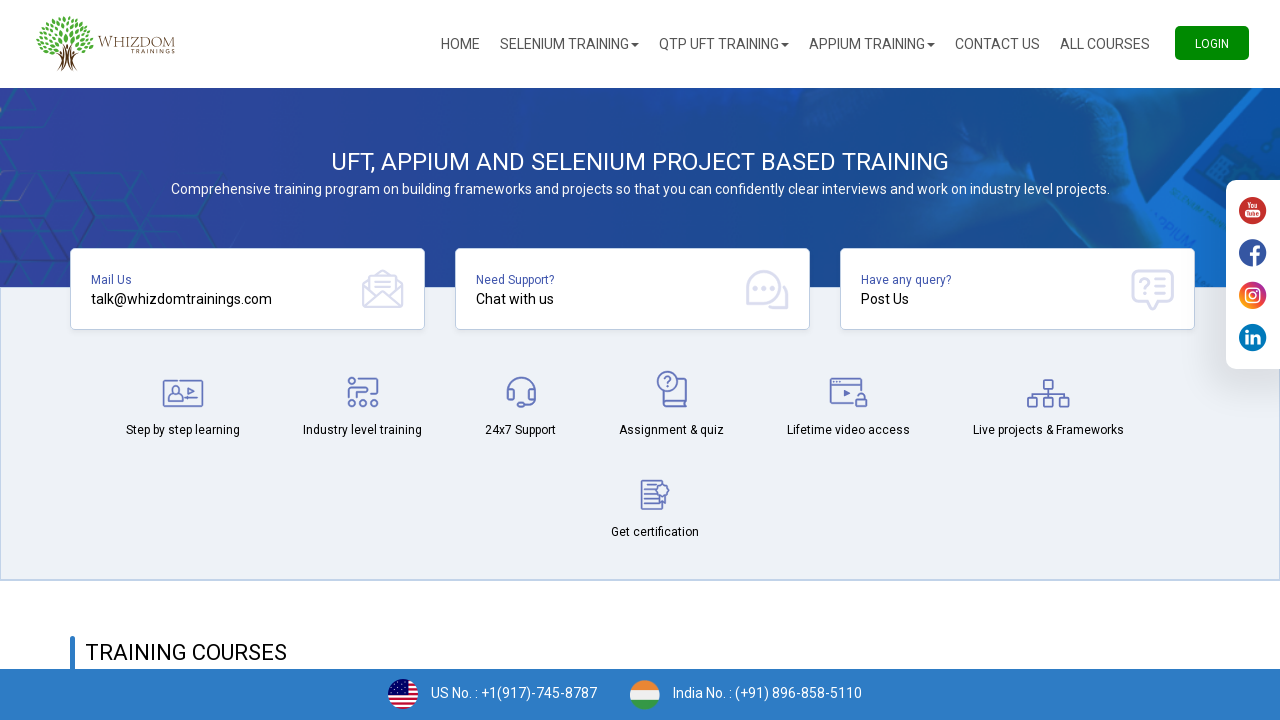

Country dropdown selector loaded and is available
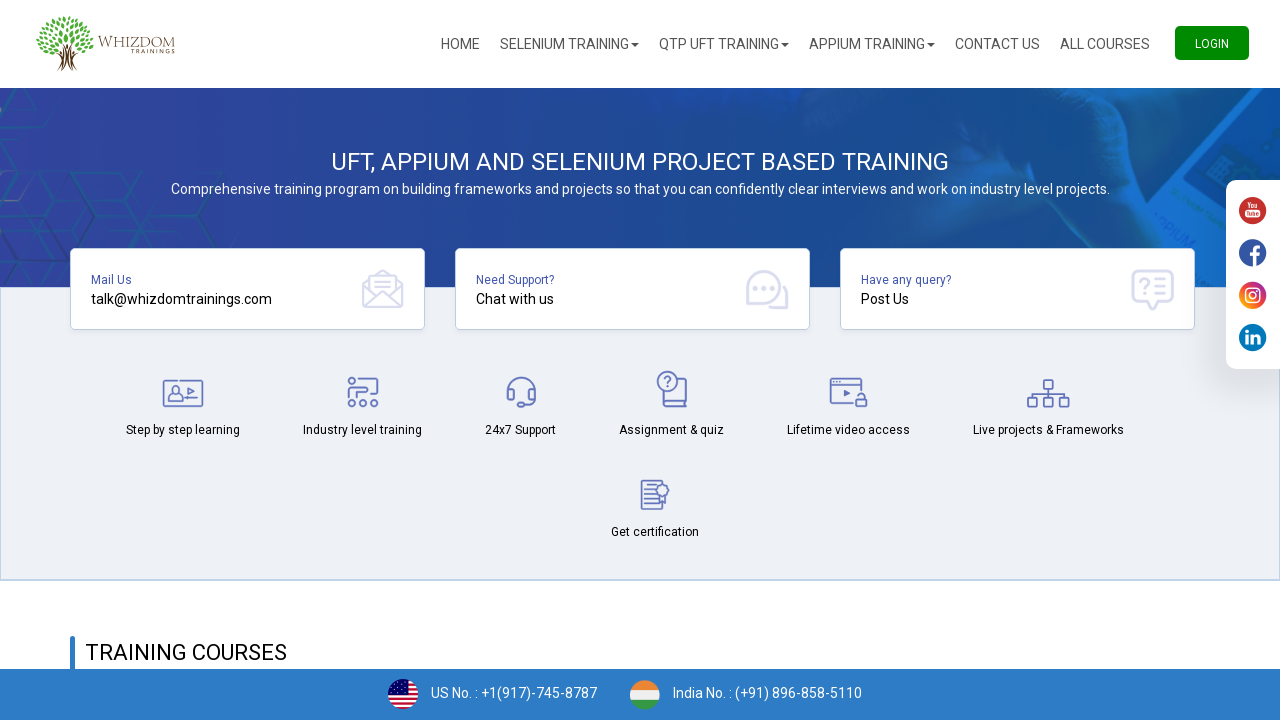

Selected 'Egypt' from the country dropdown menu on select[name='country_id']
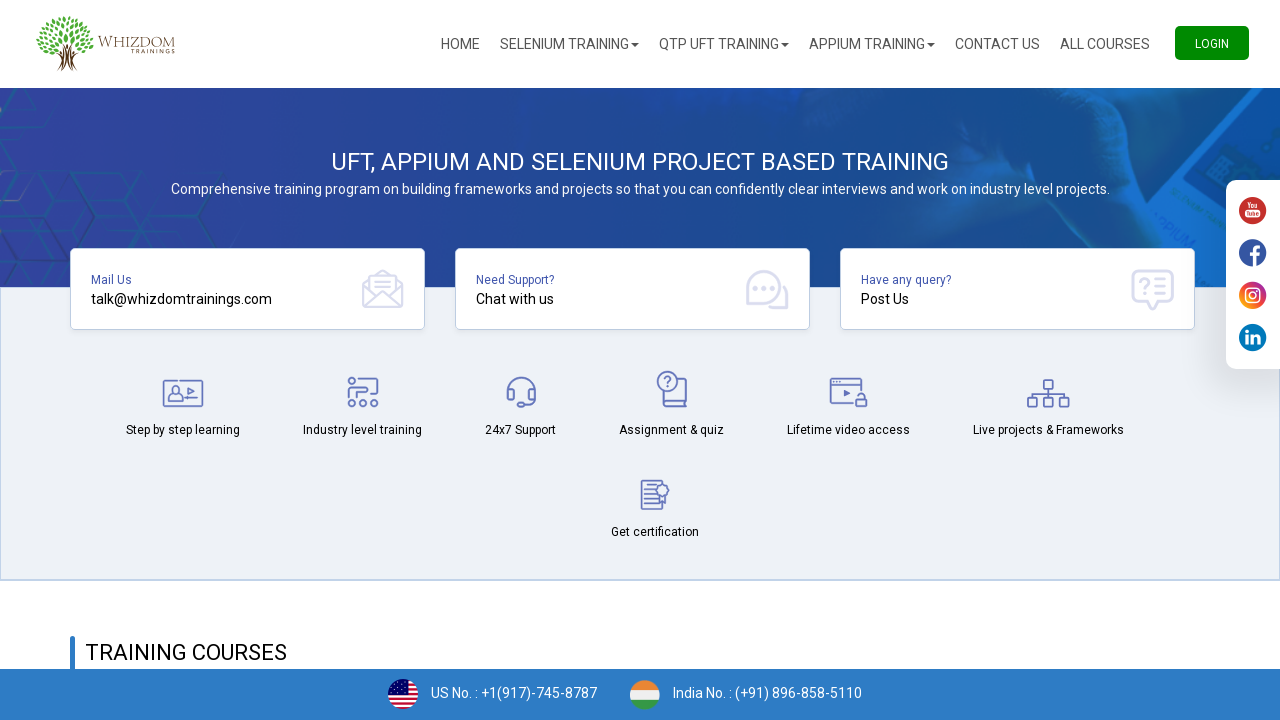

Verified that a country option has been selected in the dropdown
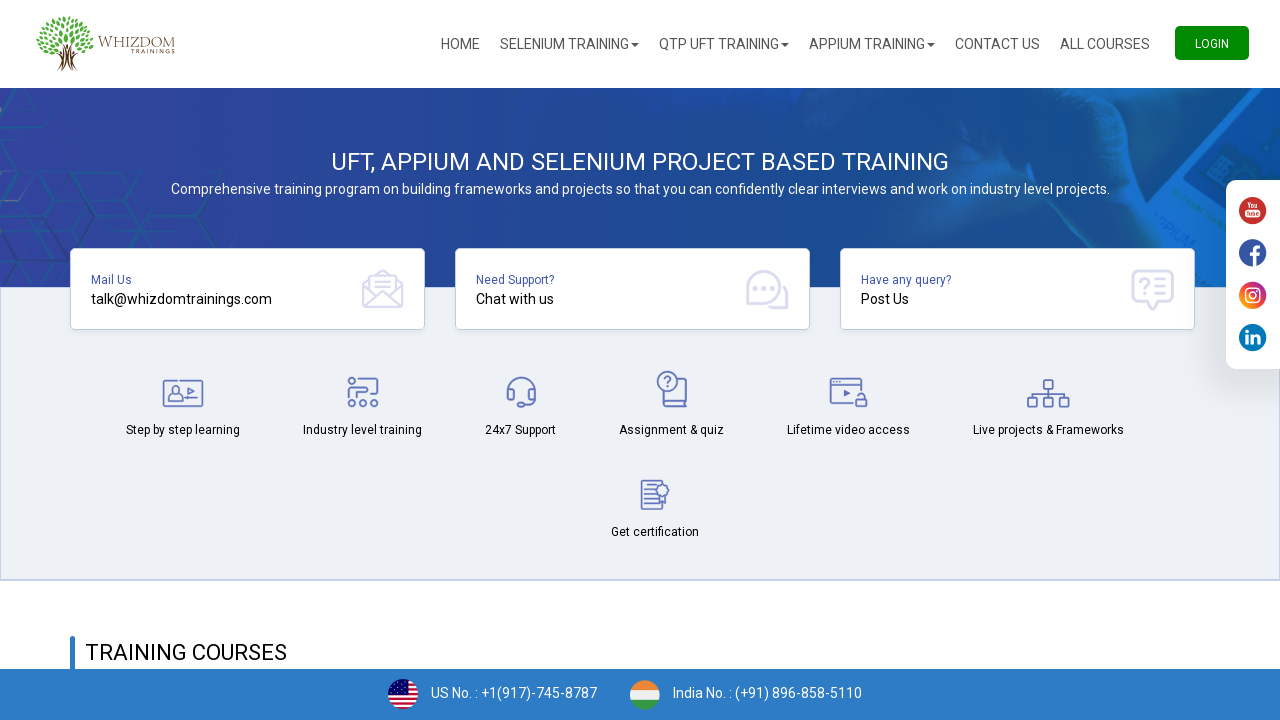

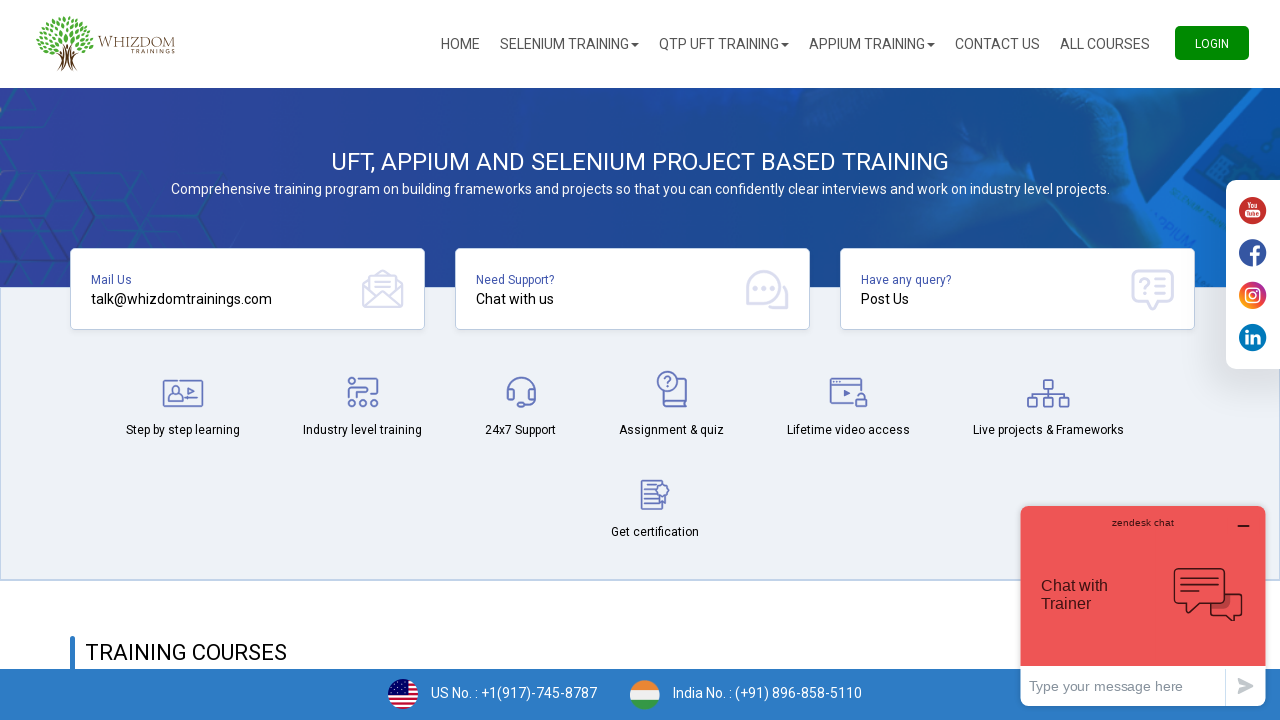